Tests navigation through the Selenium website by clicking menu items to reach the ecosystem page and verifying the language bindings section loads

Starting URL: https://www.selenium.dev

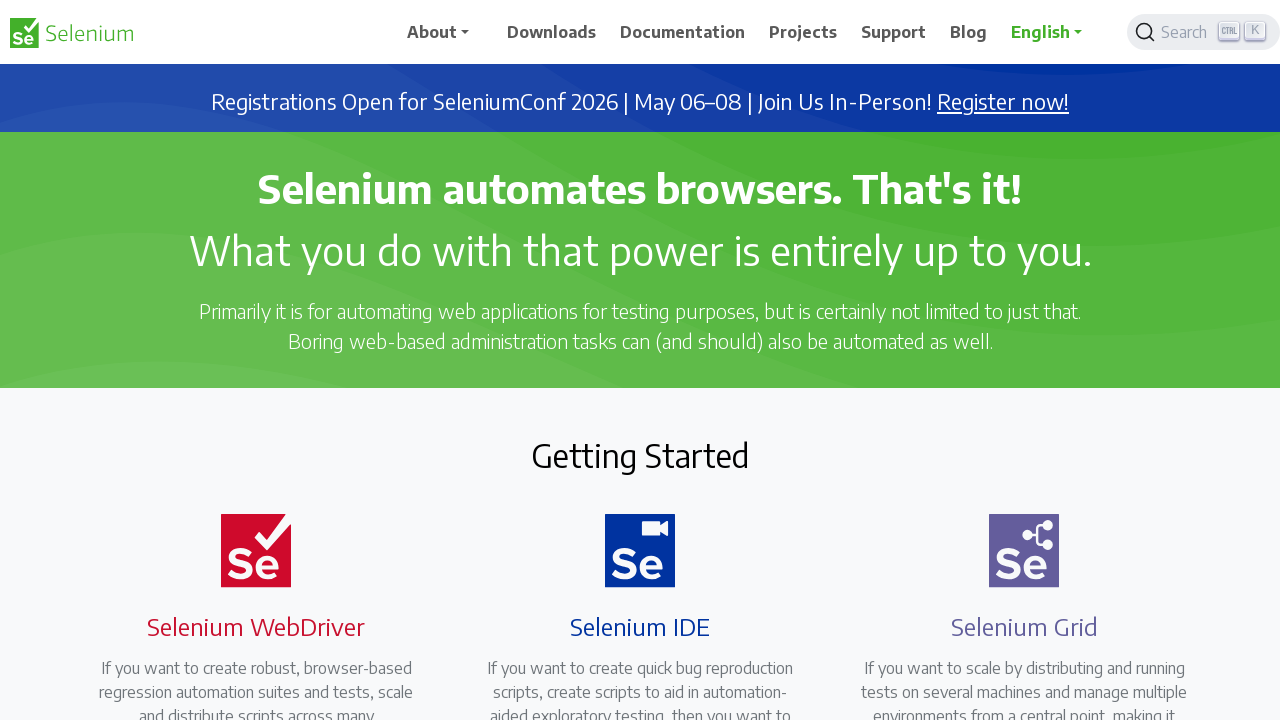

Clicked first navigation menu item in main navbar at (449, 32) on #main_navbar li
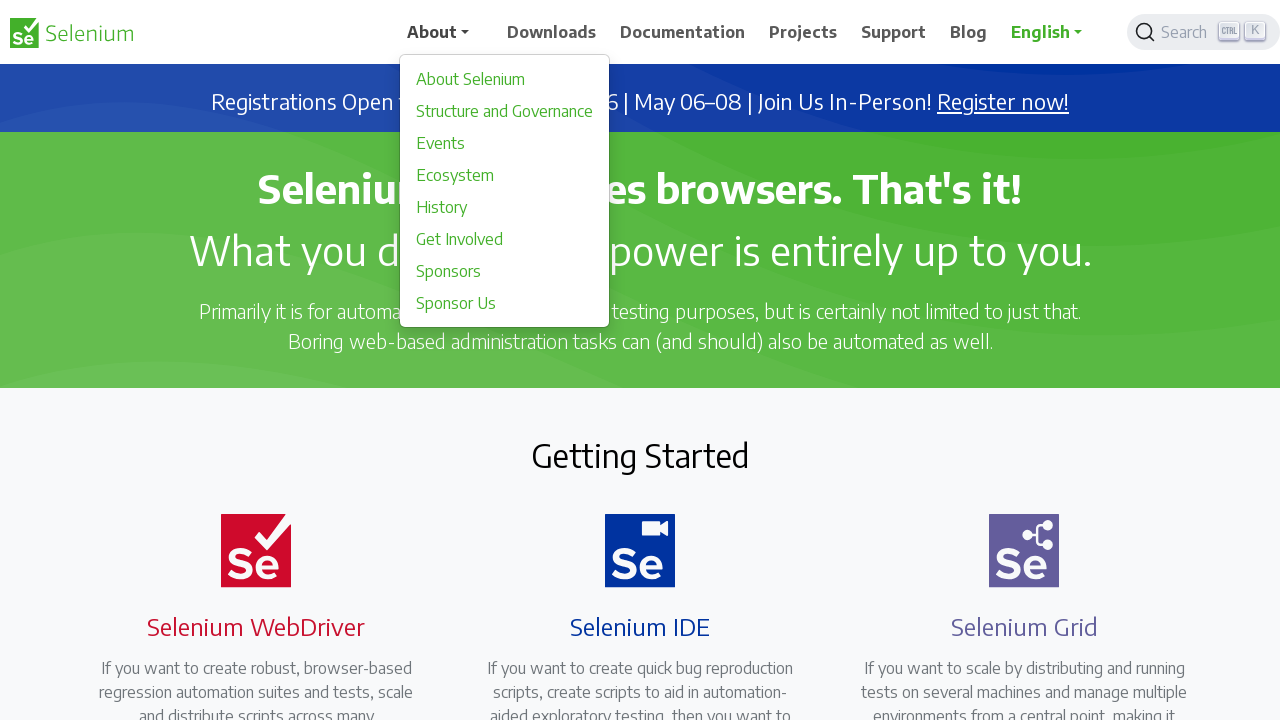

Clicked ecosystem link to navigate to ecosystem page at (505, 175) on a[href='/ecosystem']
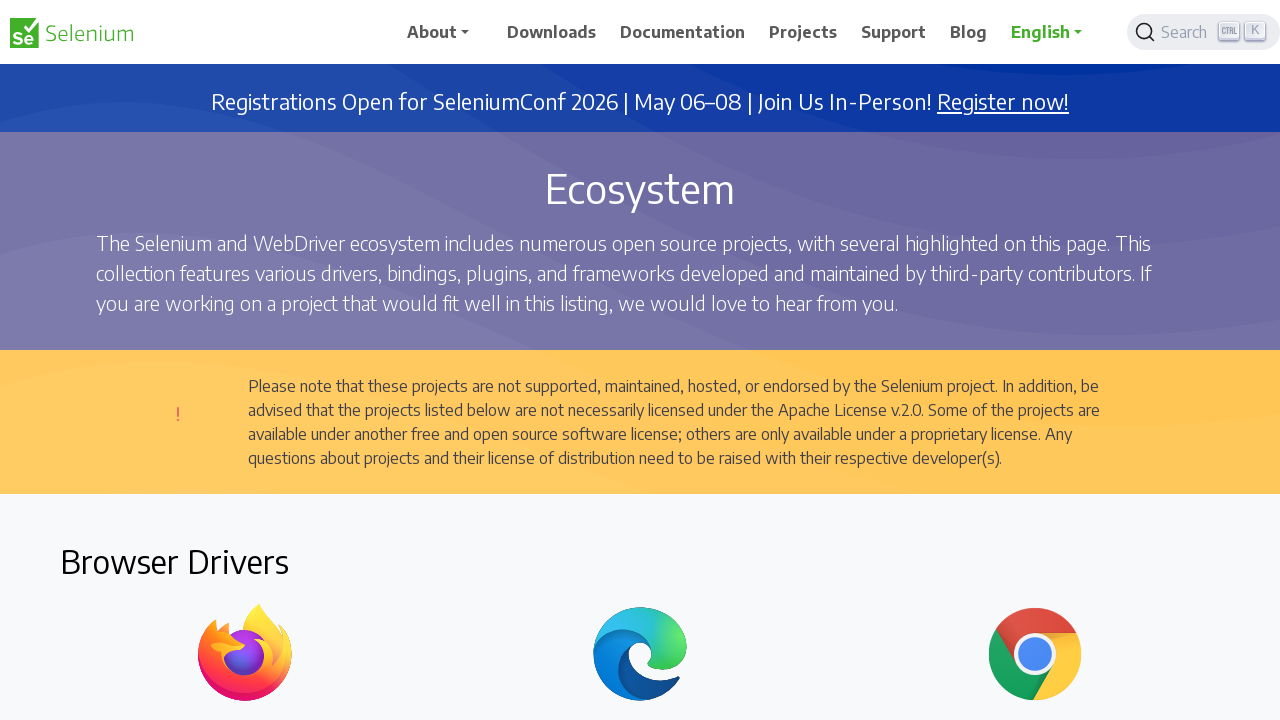

Language bindings section loaded successfully
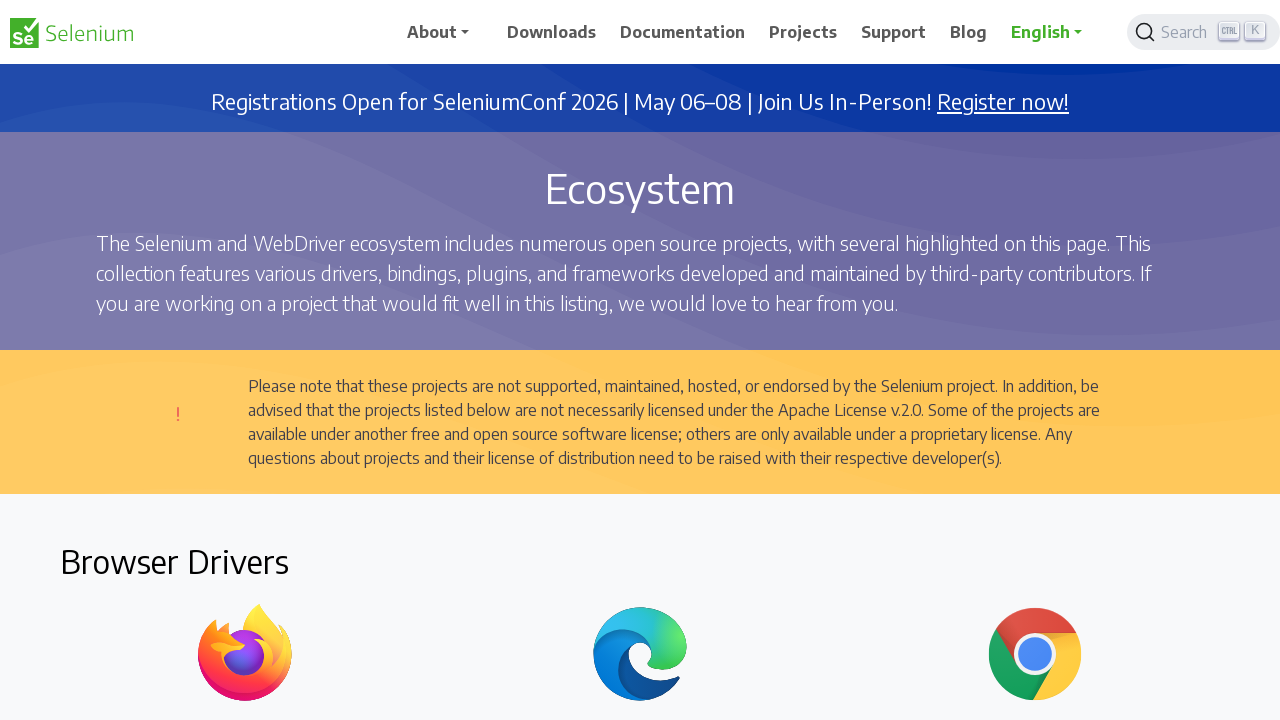

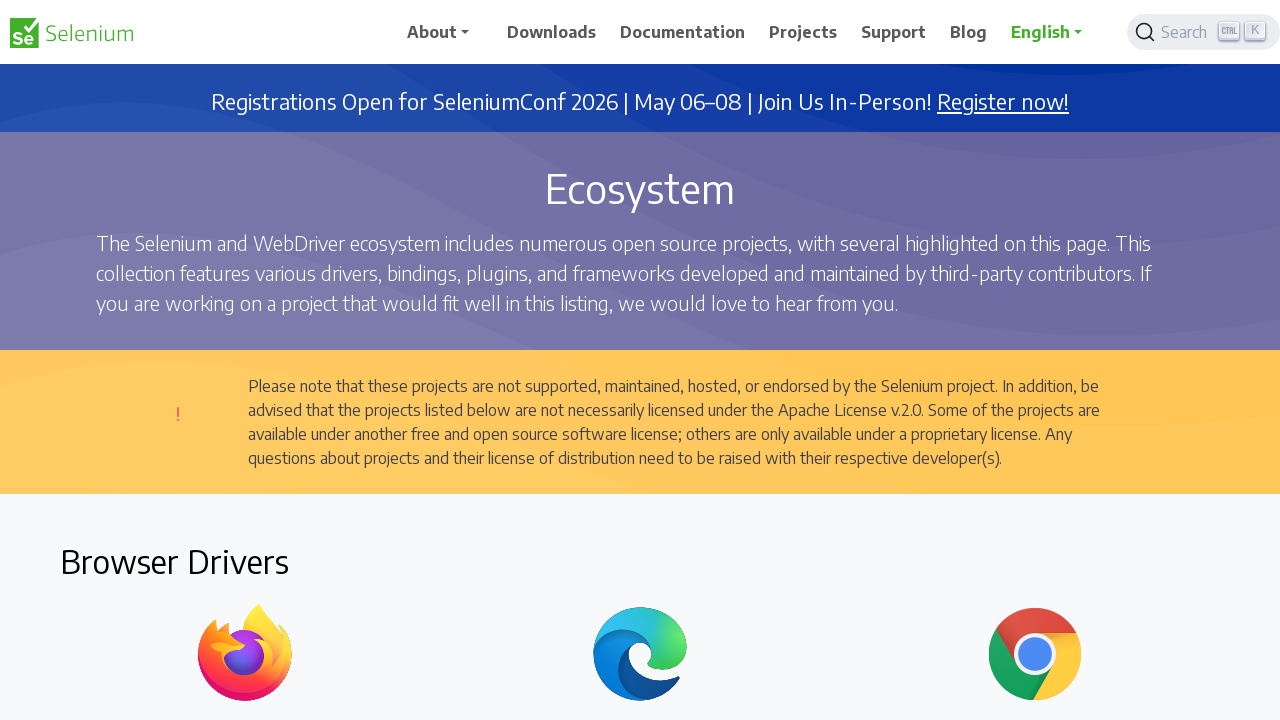